Tests feeding cats by entering 6 catnips and clicking Feed button

Starting URL: https://cs1632.appspot.com/

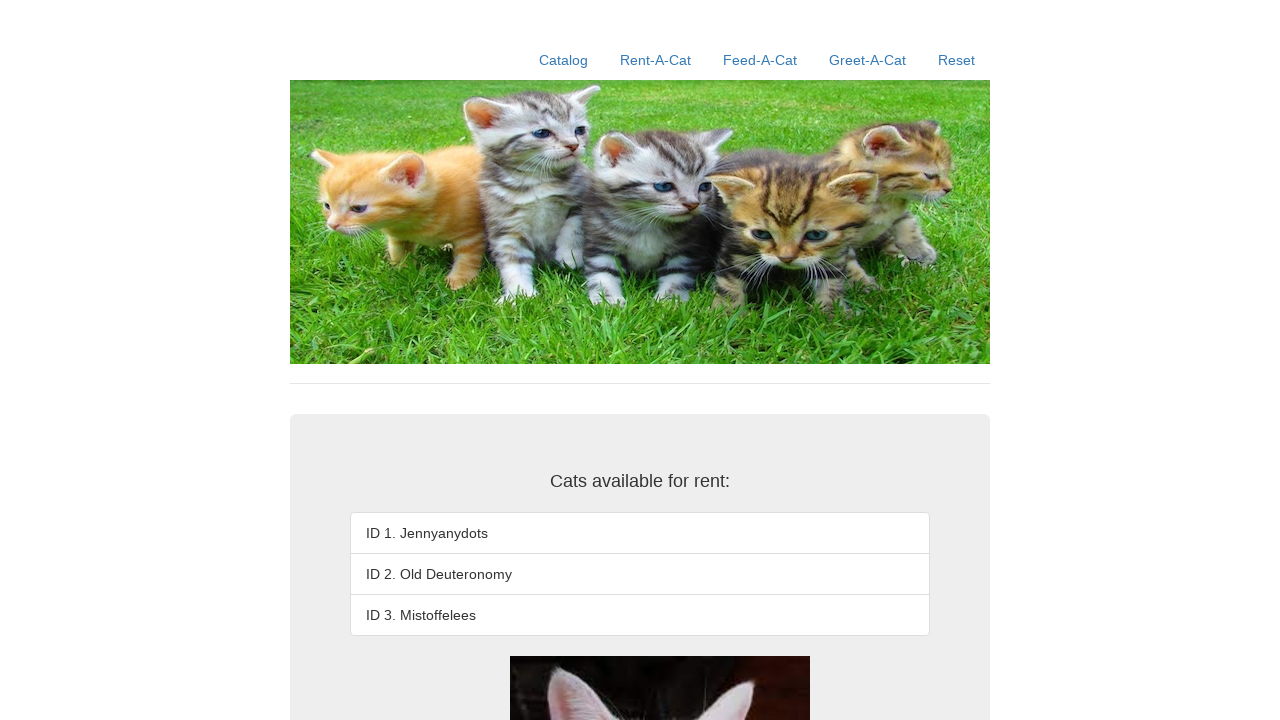

Set initial cookies (1=false, 2=false, 3=false)
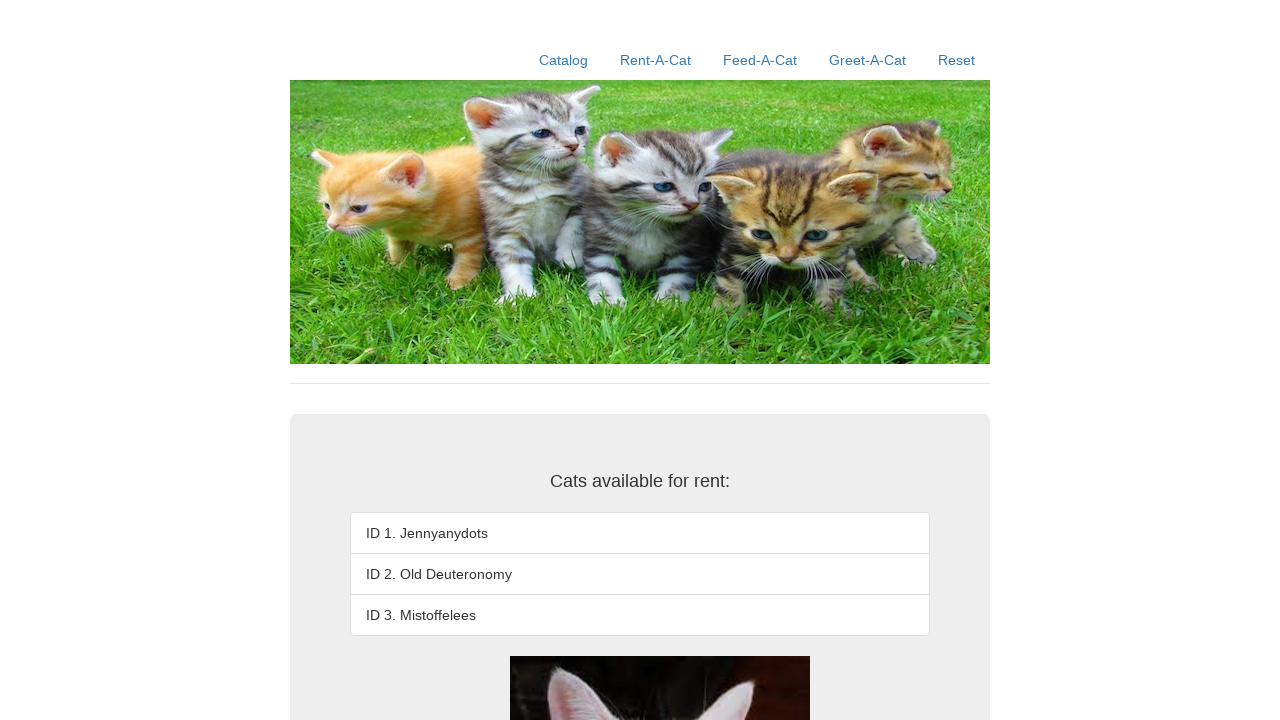

Clicked Feed-A-Cat link at (760, 60) on text=Feed-A-Cat
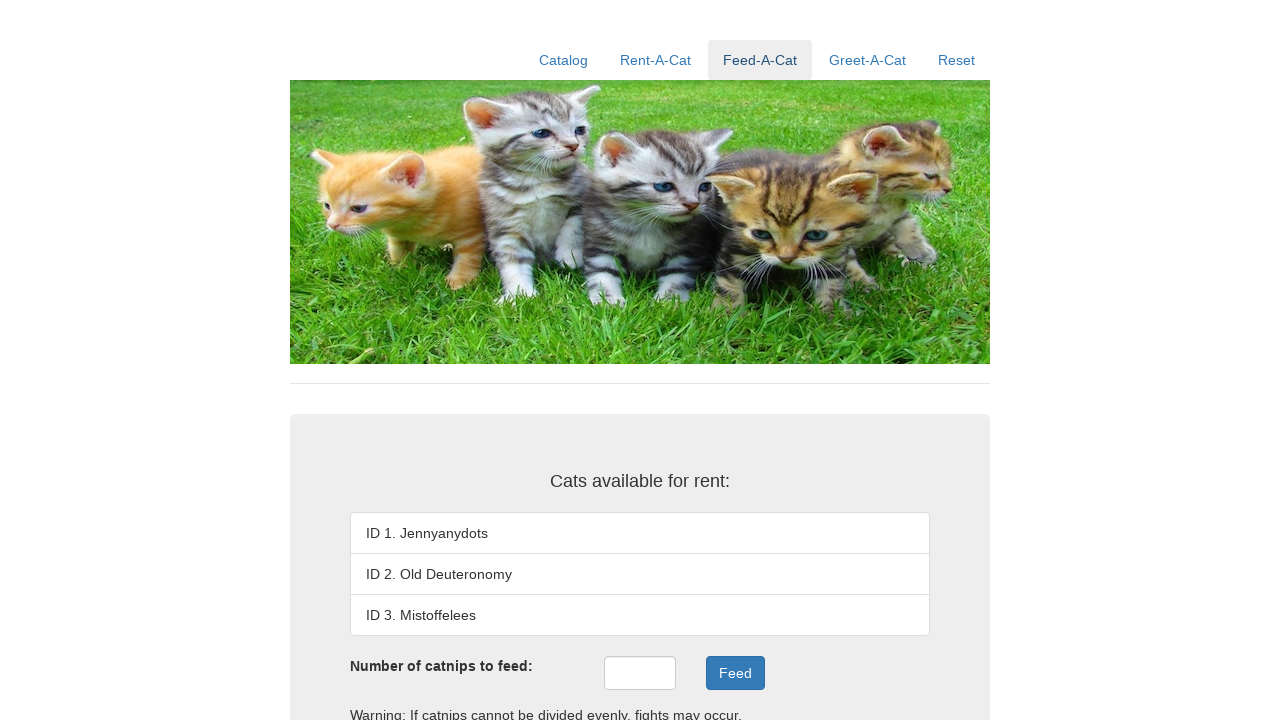

Clicked catnips input field at (640, 673) on #catnips
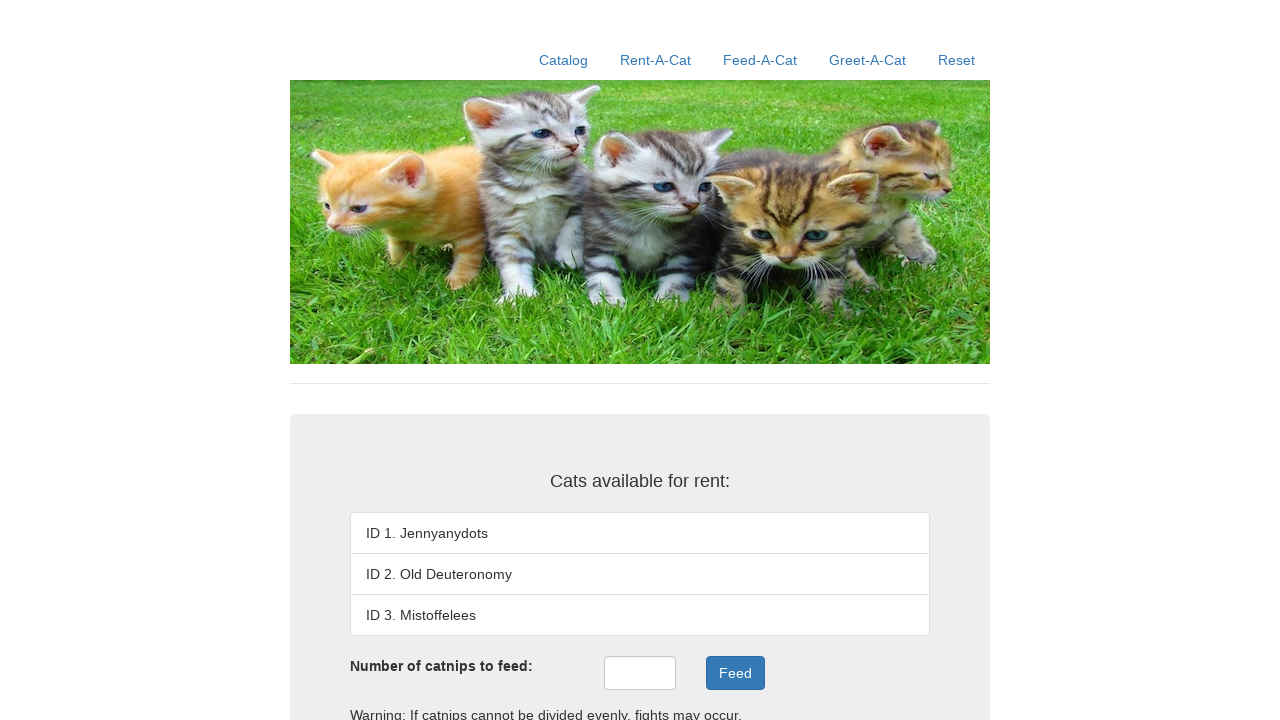

Entered 6 catnips into the catnips field on #catnips
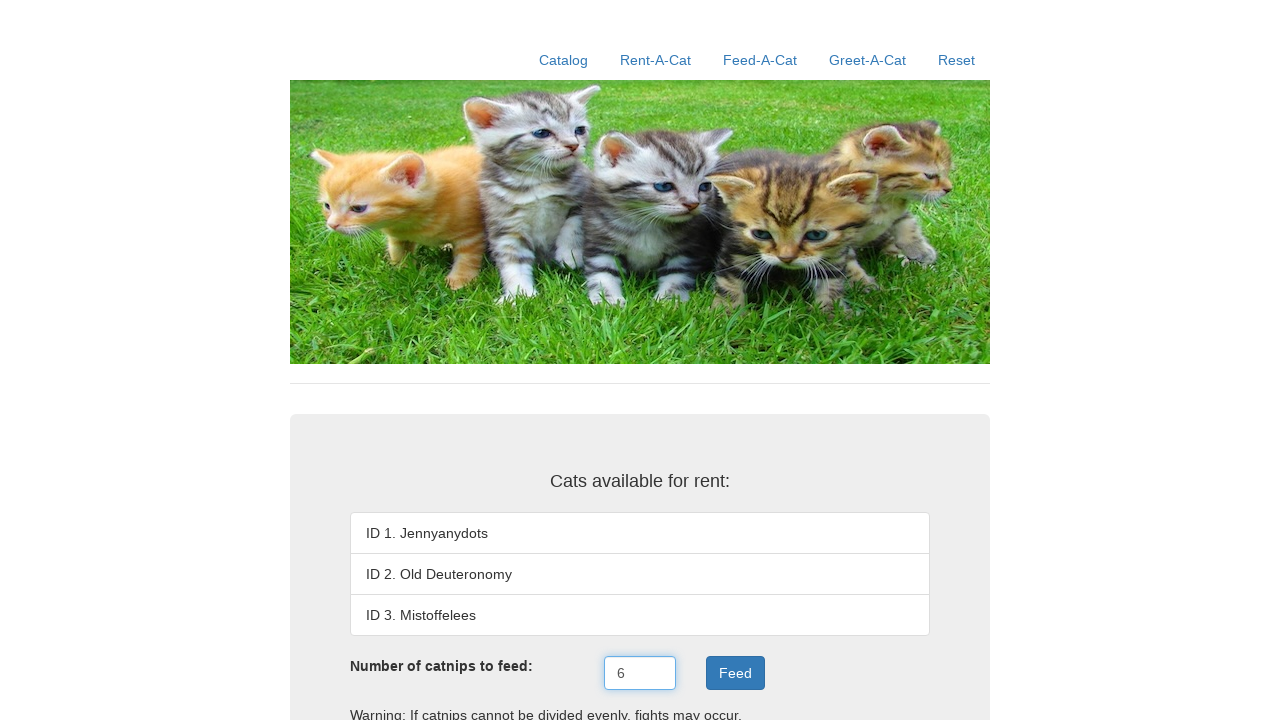

Clicked Feed button to feed the cat at (735, 673) on .btn
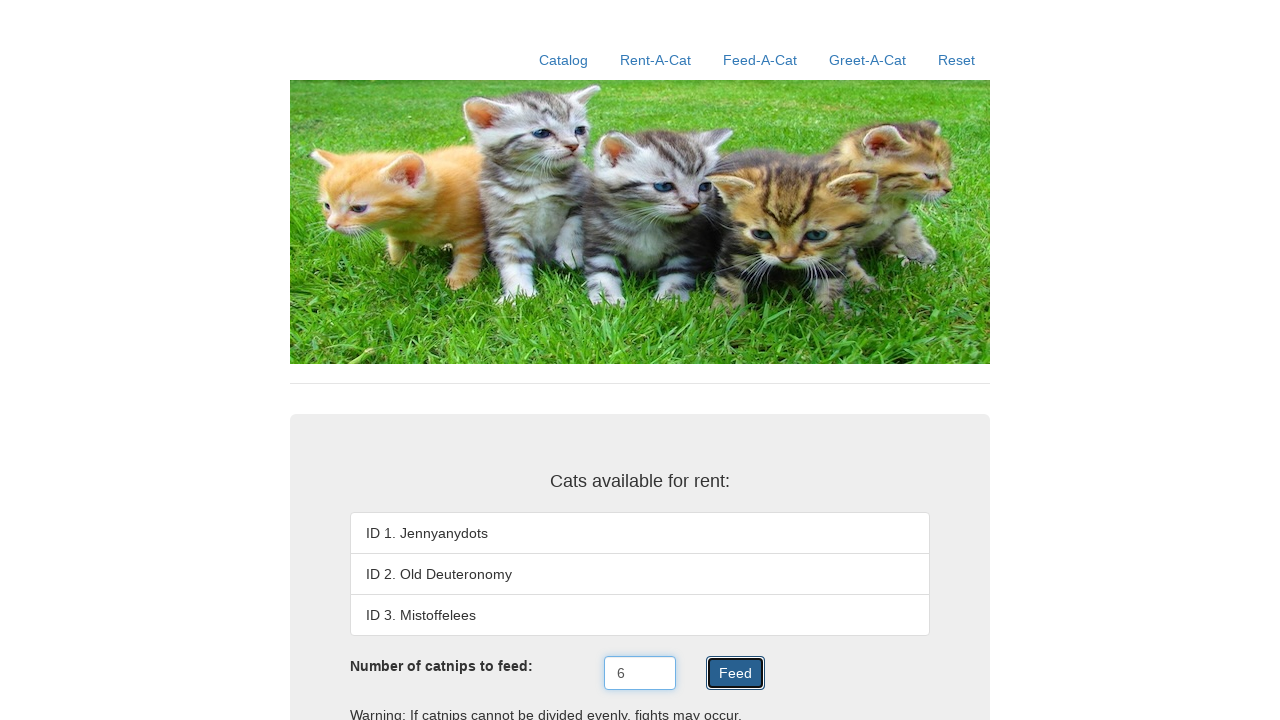

Feed result appeared on page
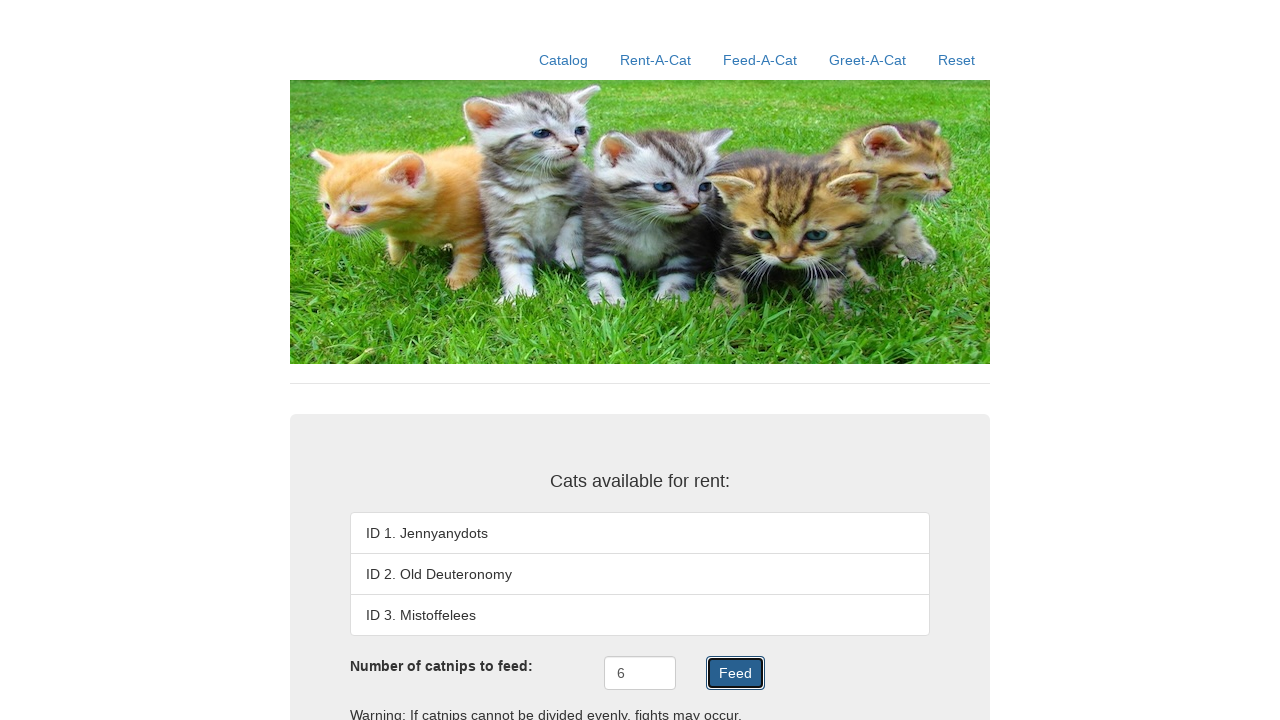

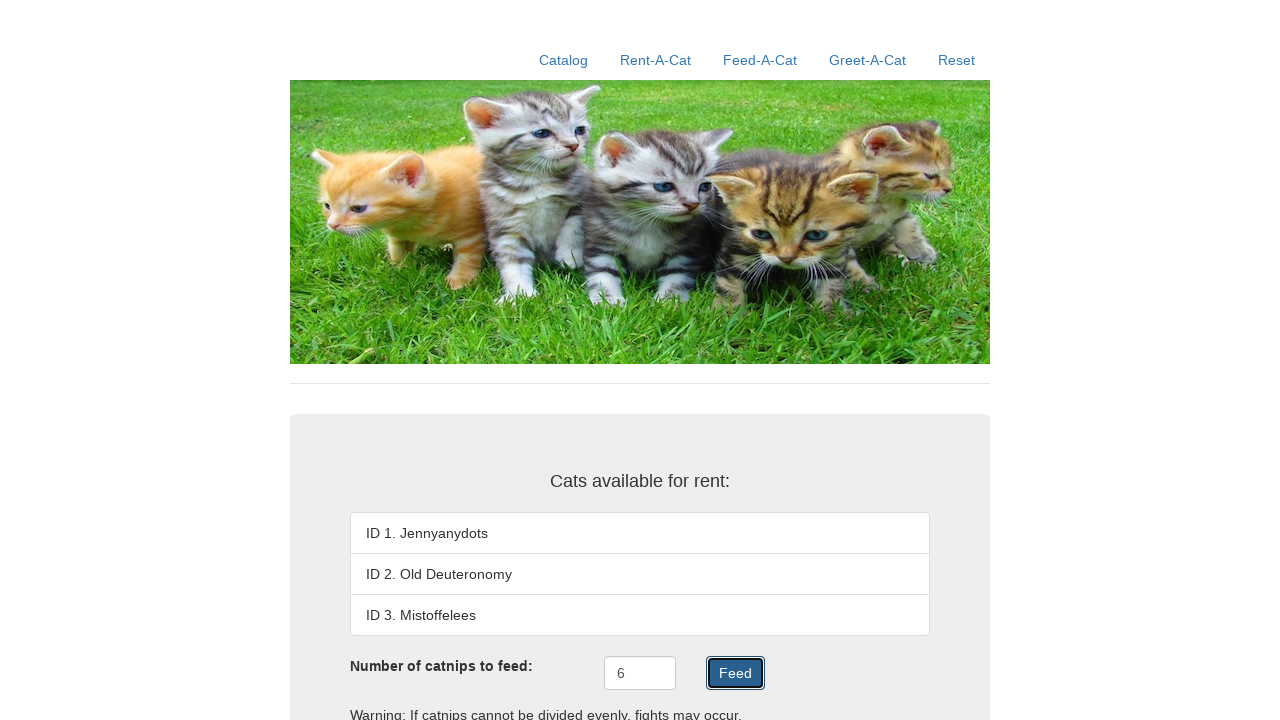